Tests the Text Box form in Elements section by filling in personal details and validating the output

Starting URL: https://demoqa.com

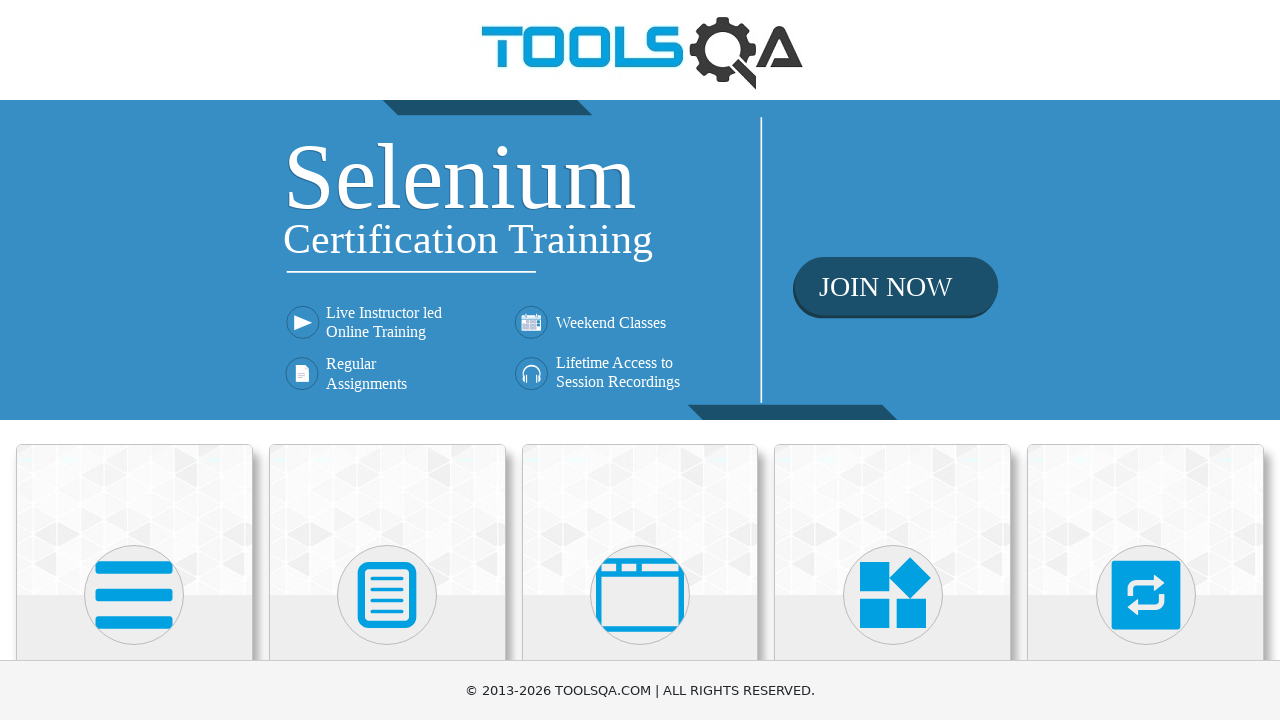

Clicked on Elements card at (134, 360) on text=Elements
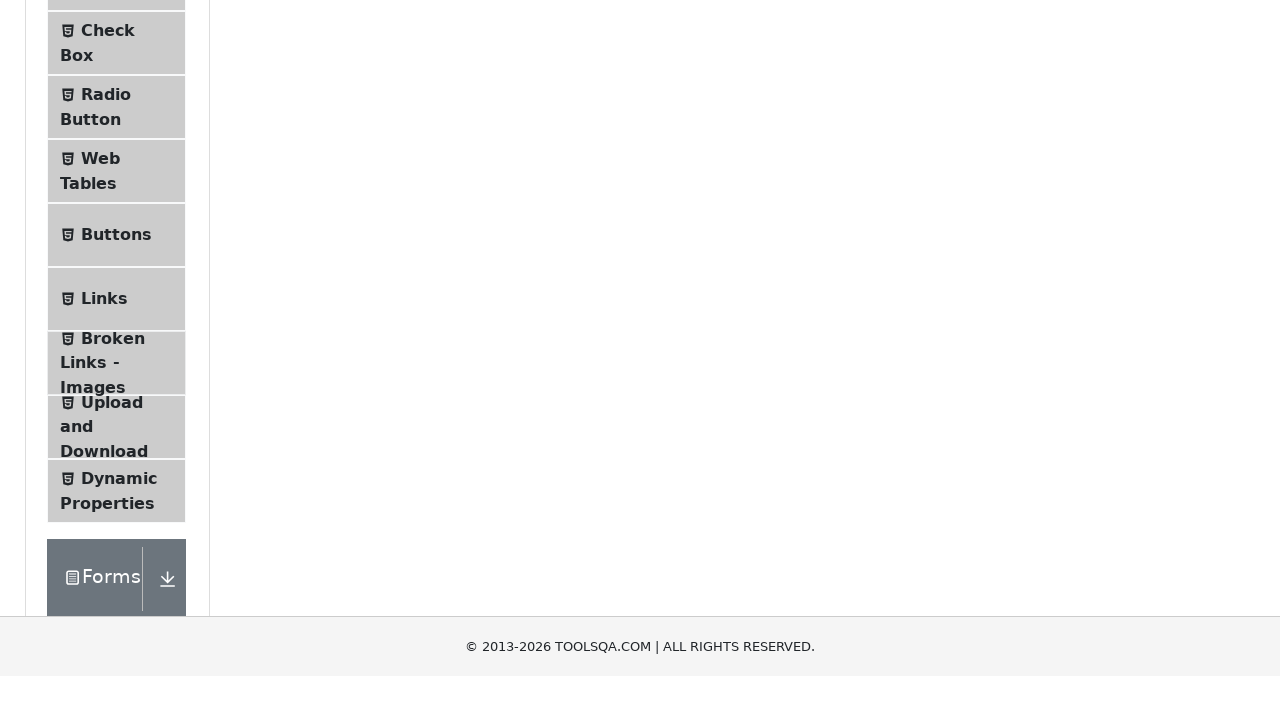

Clicked on Text Box menu item at (119, 261) on text=Text Box
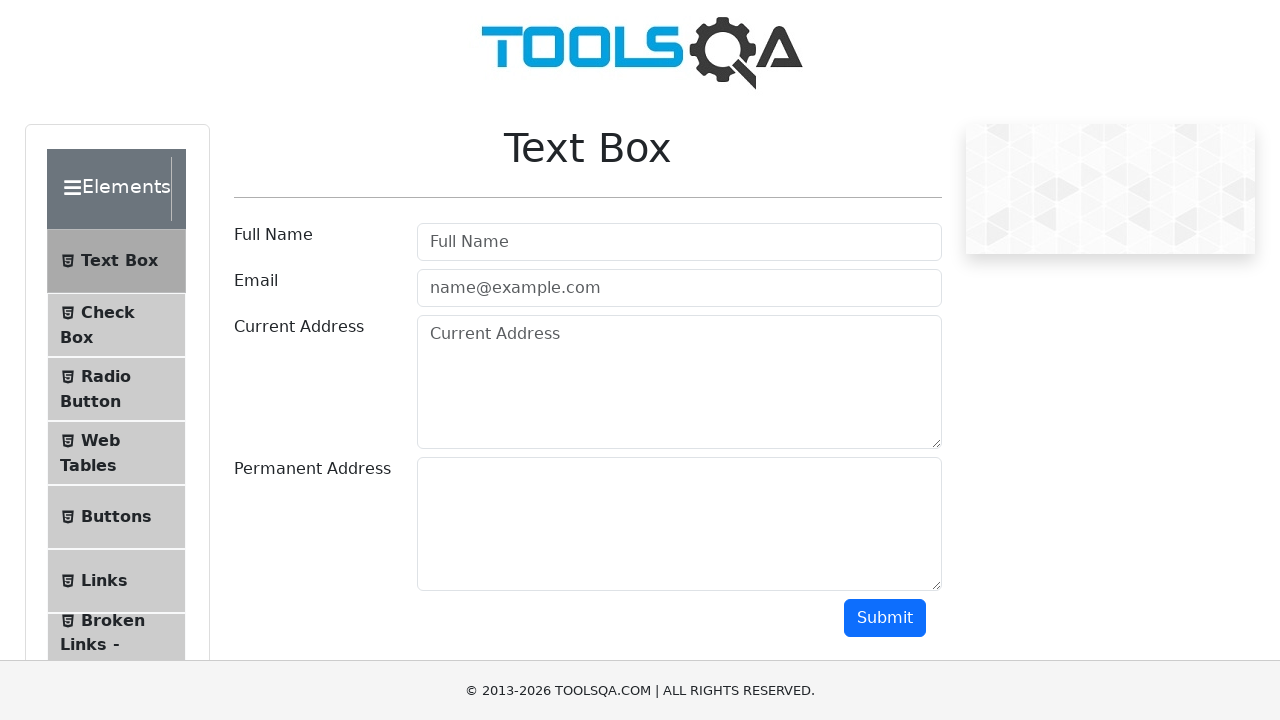

Text Box page loaded successfully
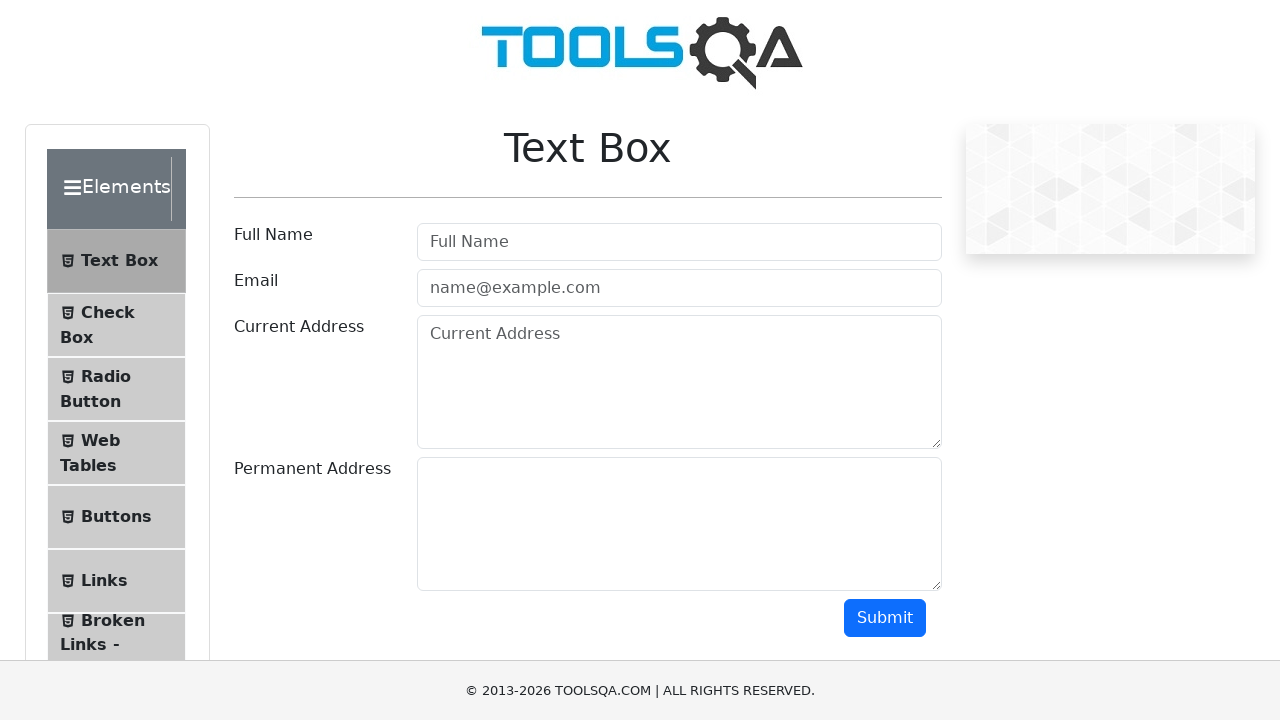

Filled userName field with 'raj' on #userName
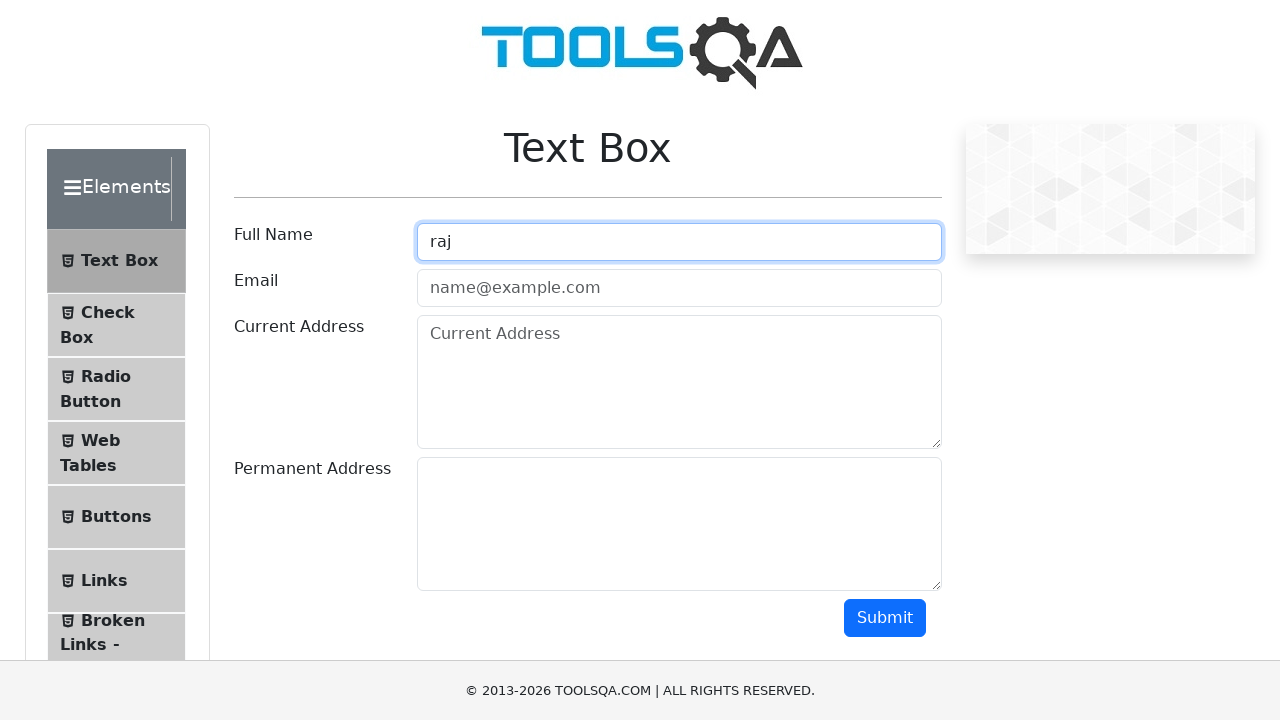

Filled userEmail field with 'Raj@email.com' on #userEmail
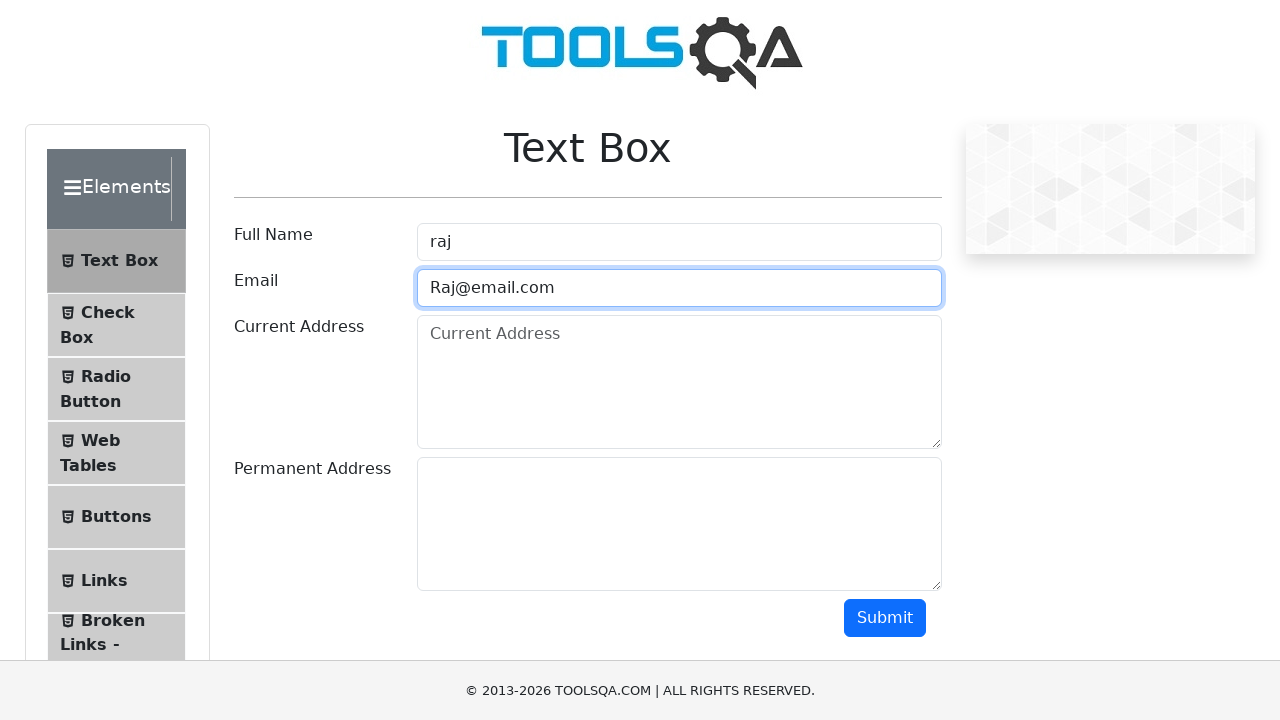

Filled currentAddress field with 'Ayyappa society,Madhapur' on #currentAddress
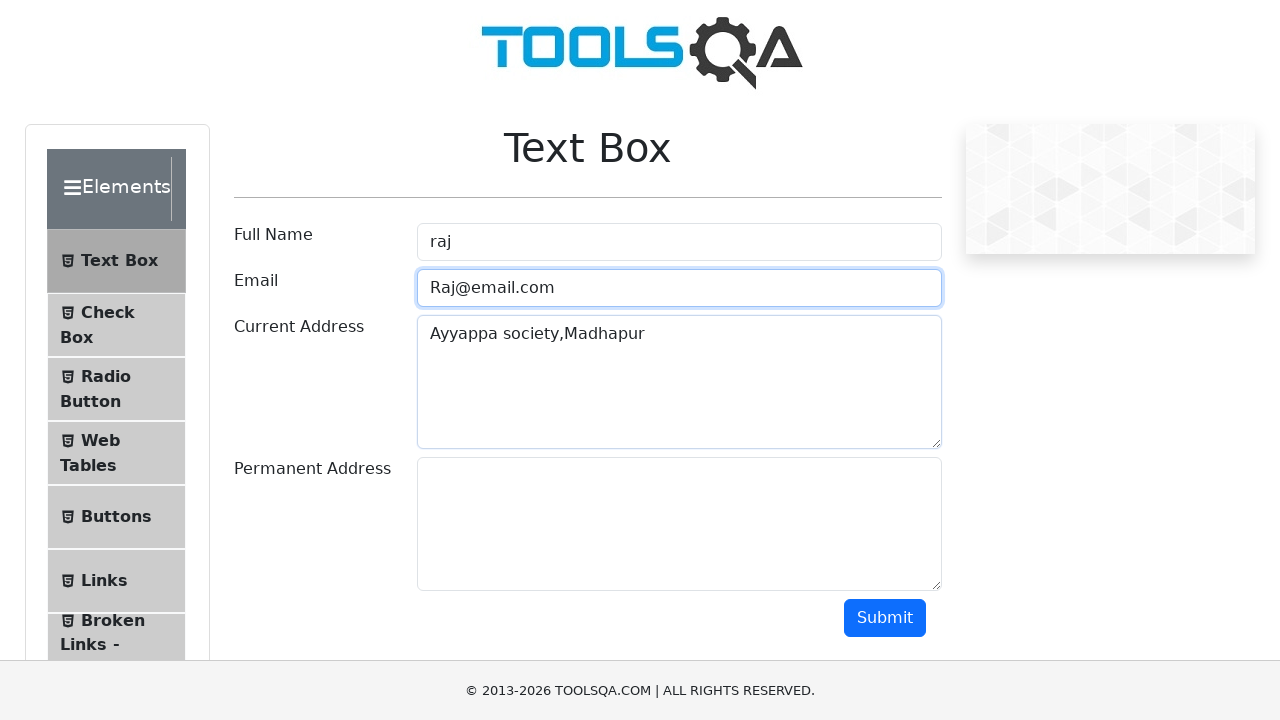

Filled permanentAddress field with 'AP' on #permanentAddress
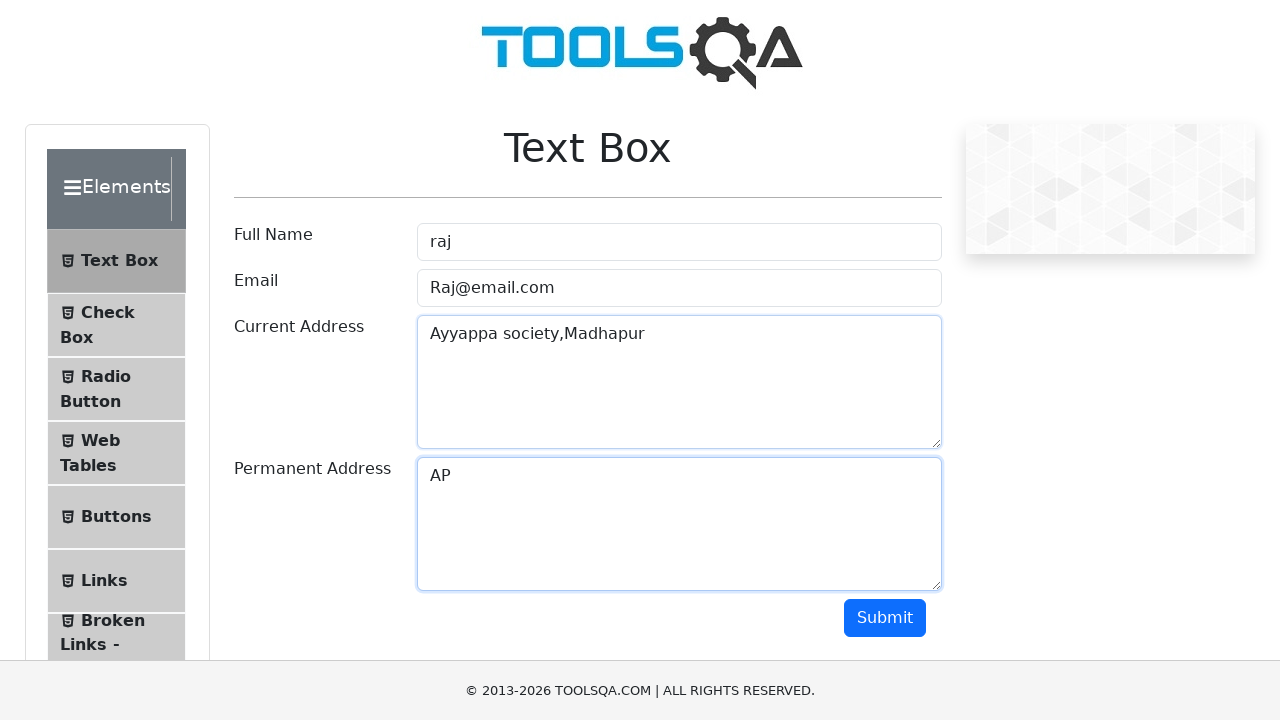

Clicked Submit button to submit the form at (885, 618) on #submit
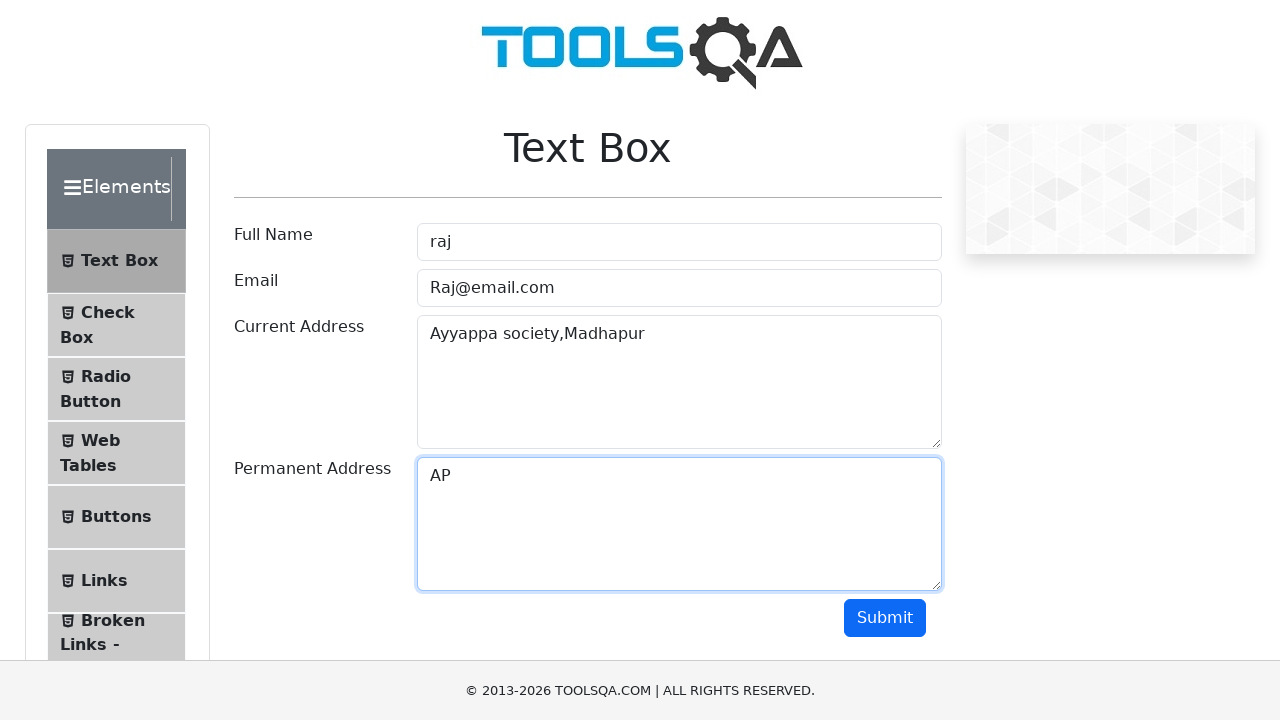

Form output displayed successfully
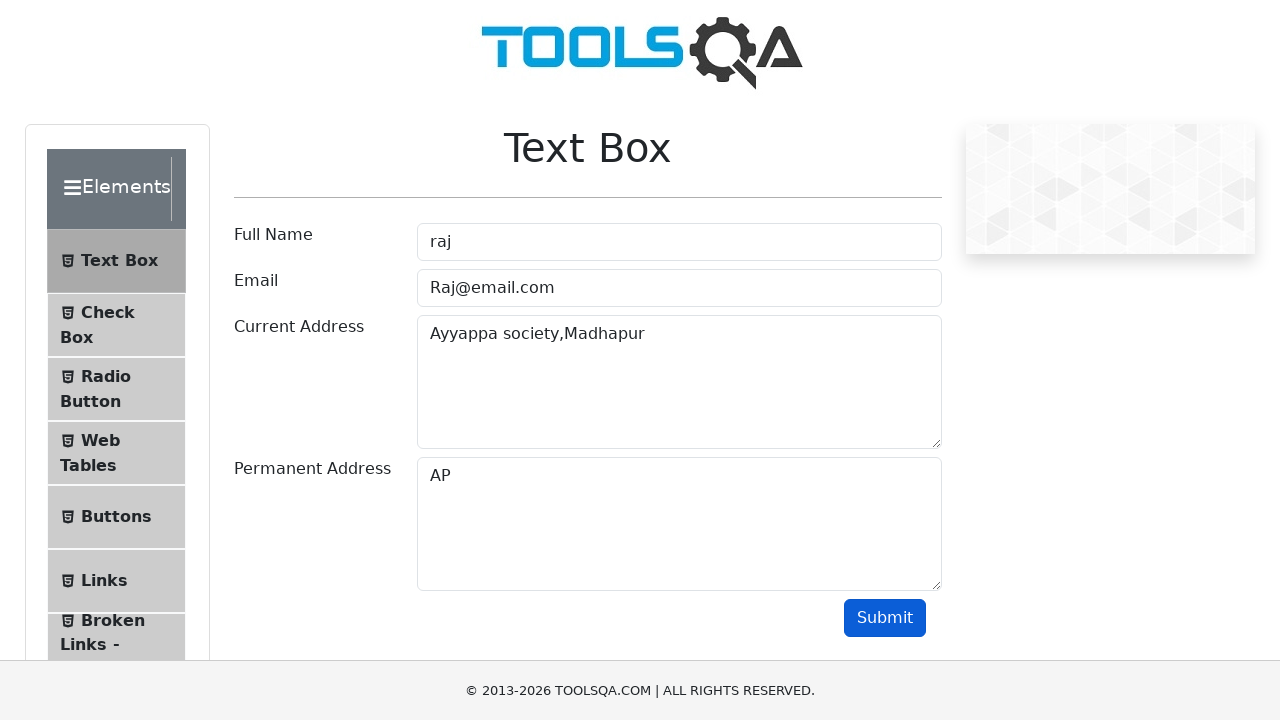

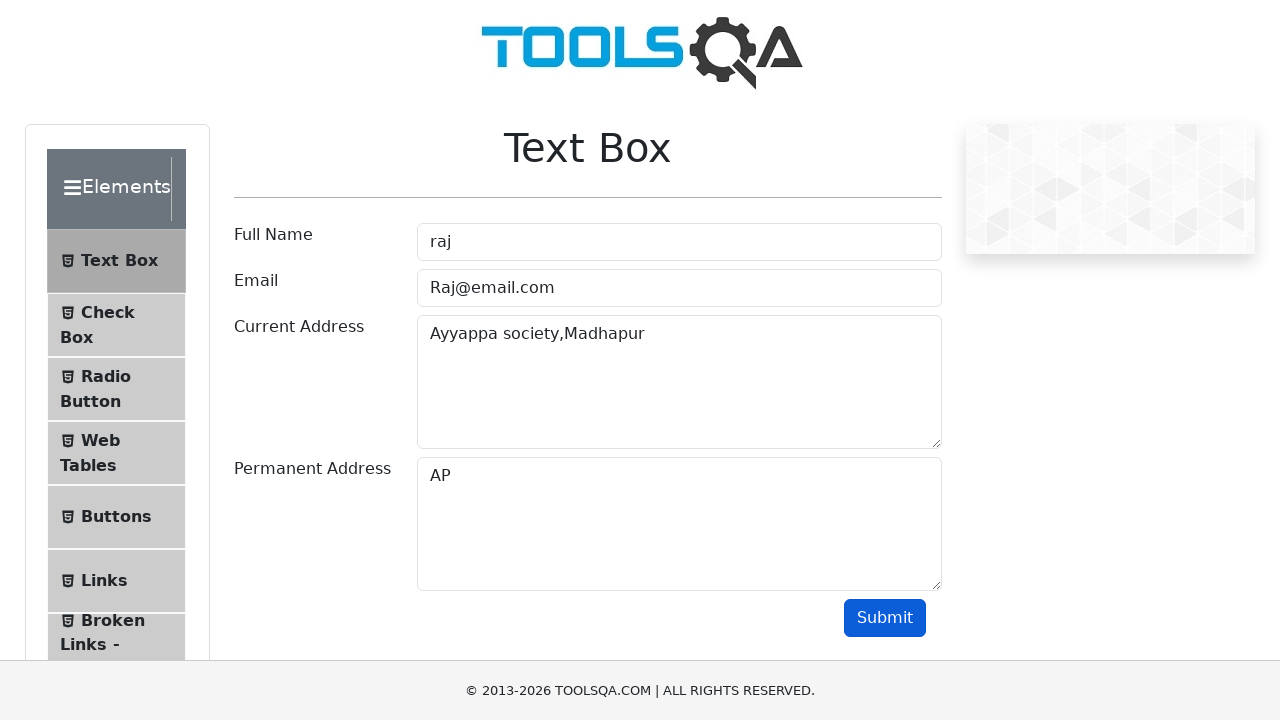